Tests repository search functionality on a GitHub organization page by entering a repository name in the filter field, finding the matching result, and clicking on it to verify the repository page loads with expected content.

Starting URL: https://github.com/qa-guru

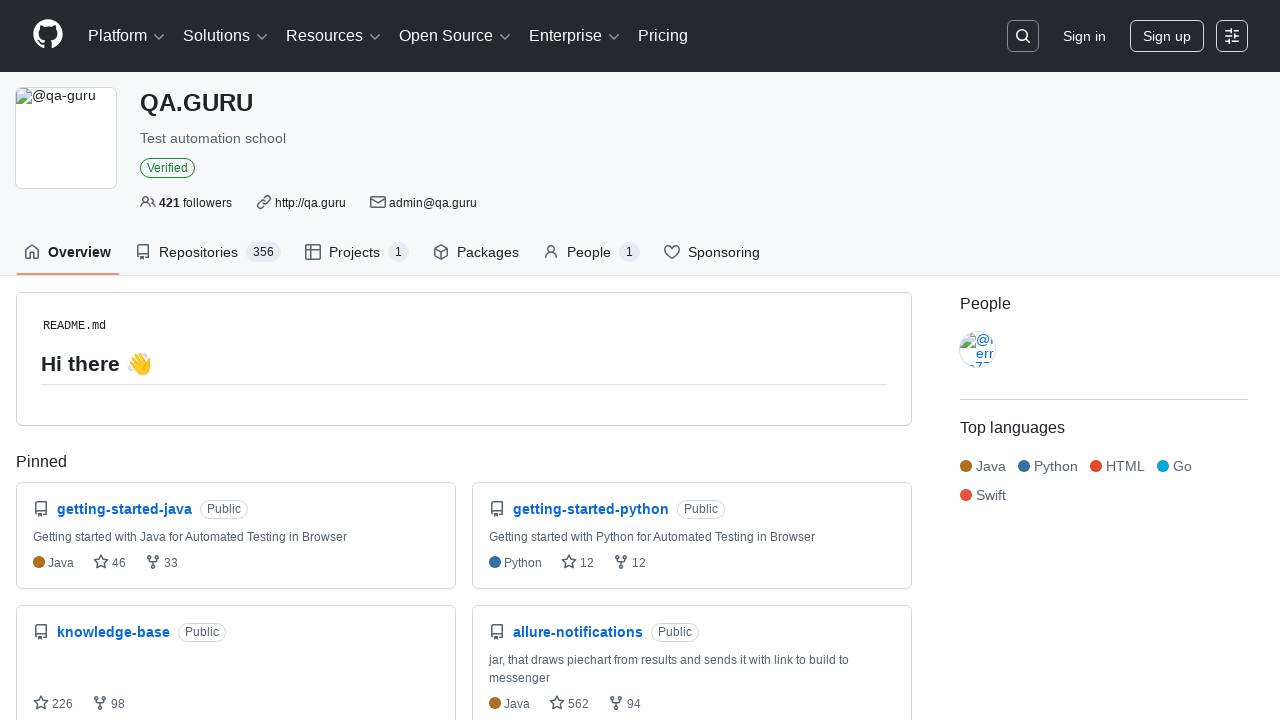

Scrolled repository filter input into view
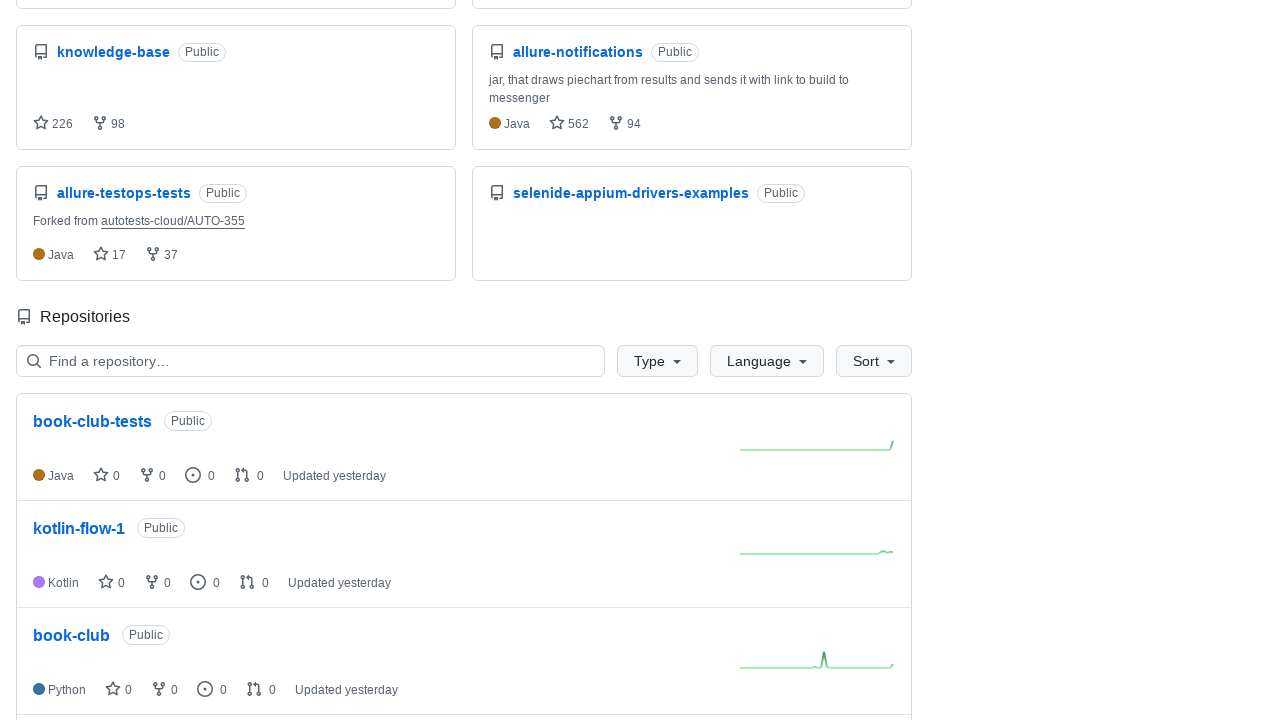

Filled repository filter with 'qa_guru_9_8_files' on #your-repos-filter
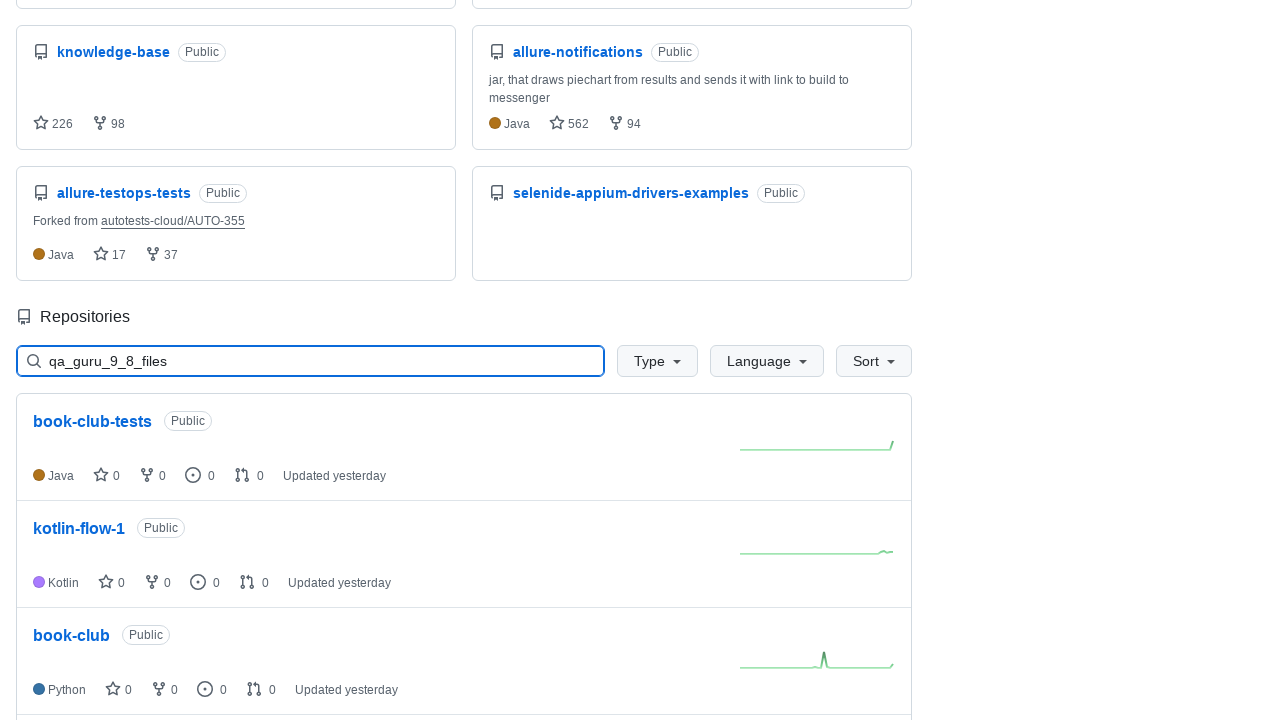

Clicked on matching repository 'qa_guru_9_8_files' at (103, 538) on a >> internal:has-text="qa_guru_9_8_files"i >> nth=0
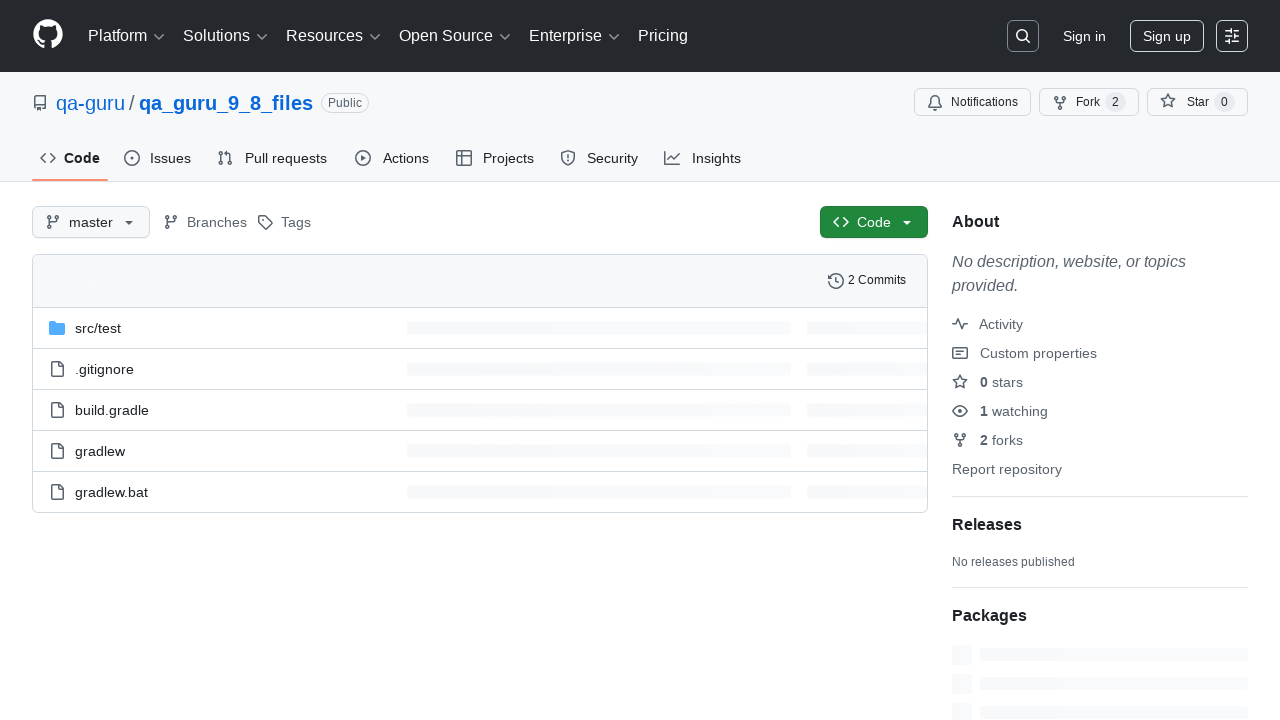

Repository page loaded with expected content 'JUnit 5 examples'
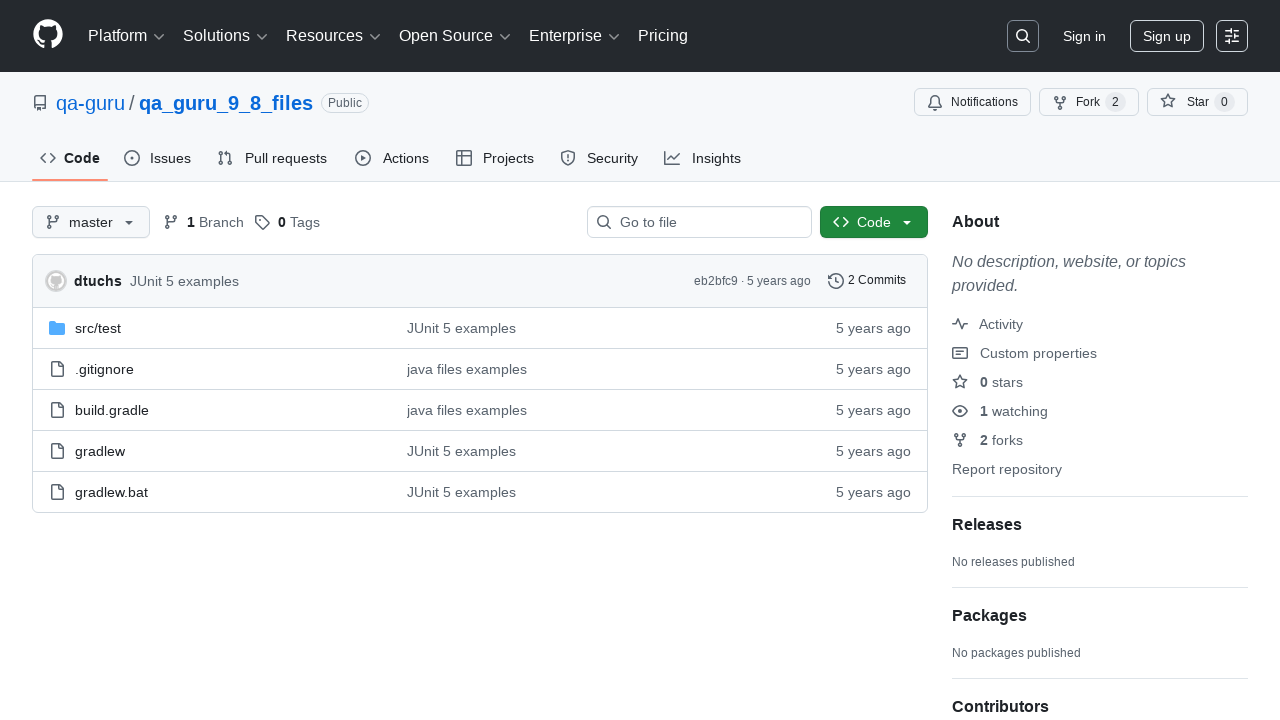

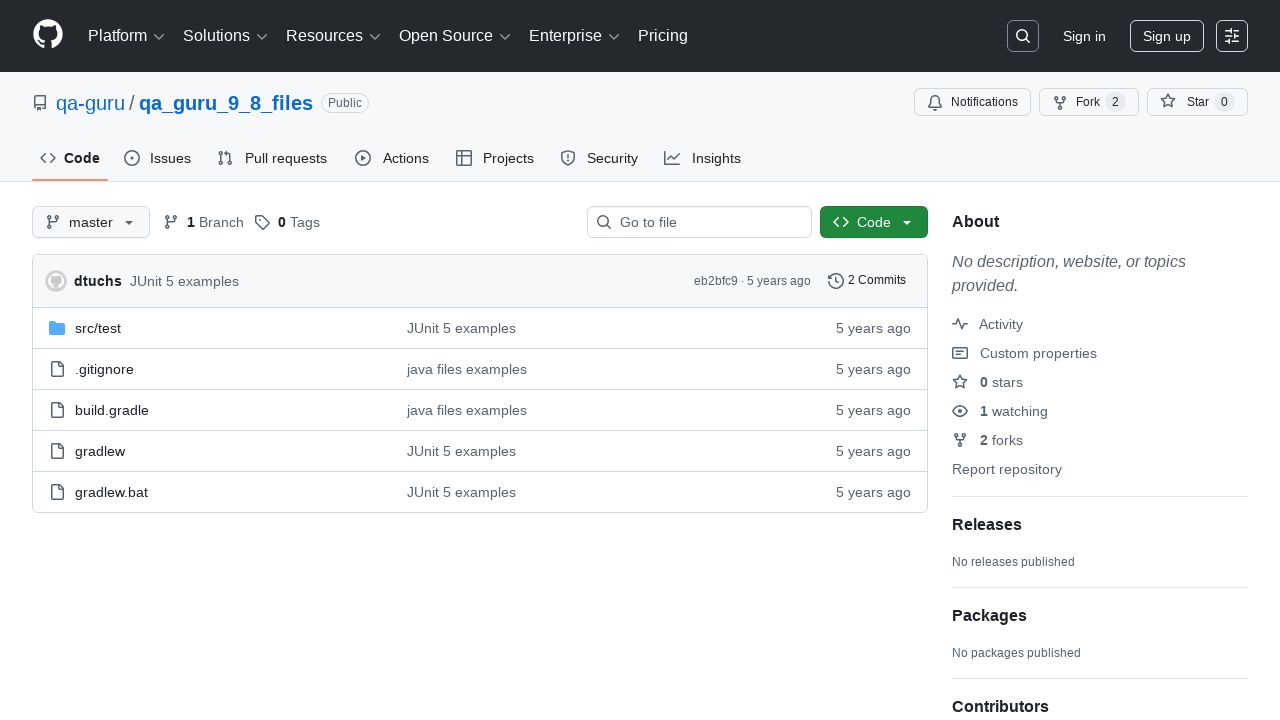